Tests form submission by filling in name, email, password, and phone fields, then submitting the form

Starting URL: https://curso-python-selenium.netlify.app/exercicio_04.html

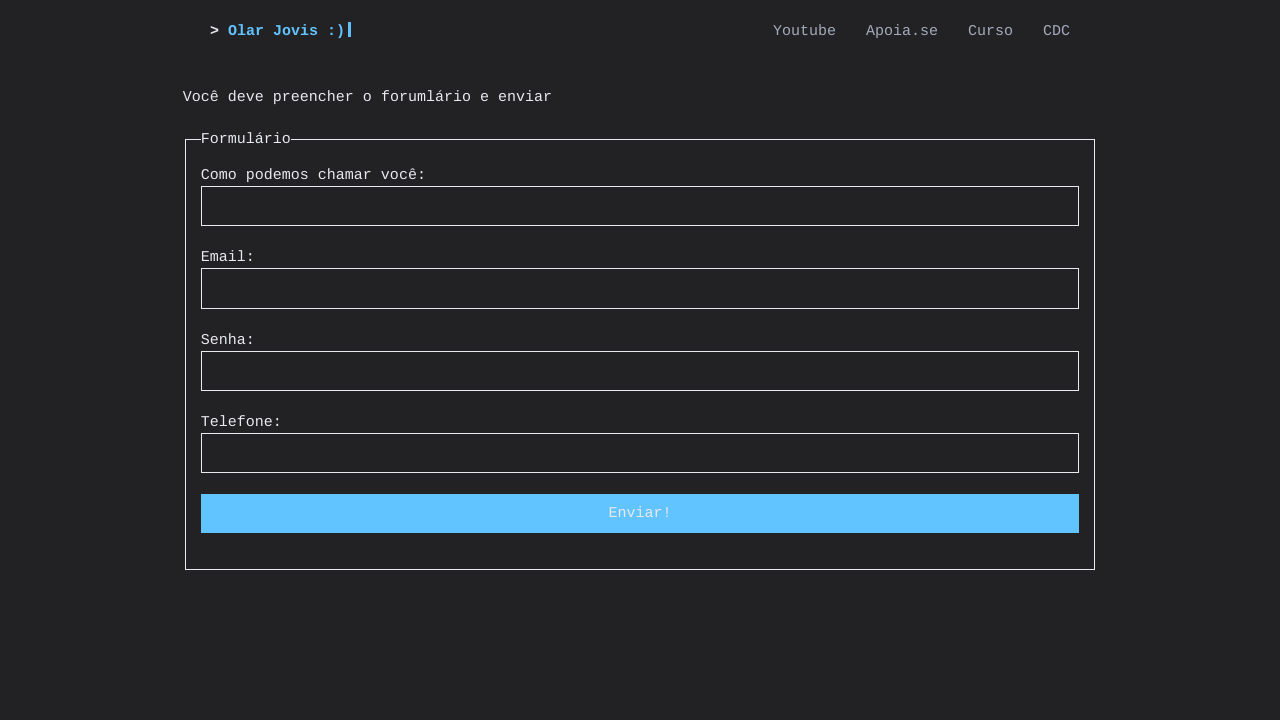

Filled name field with 'Clara' on input[name='nome']
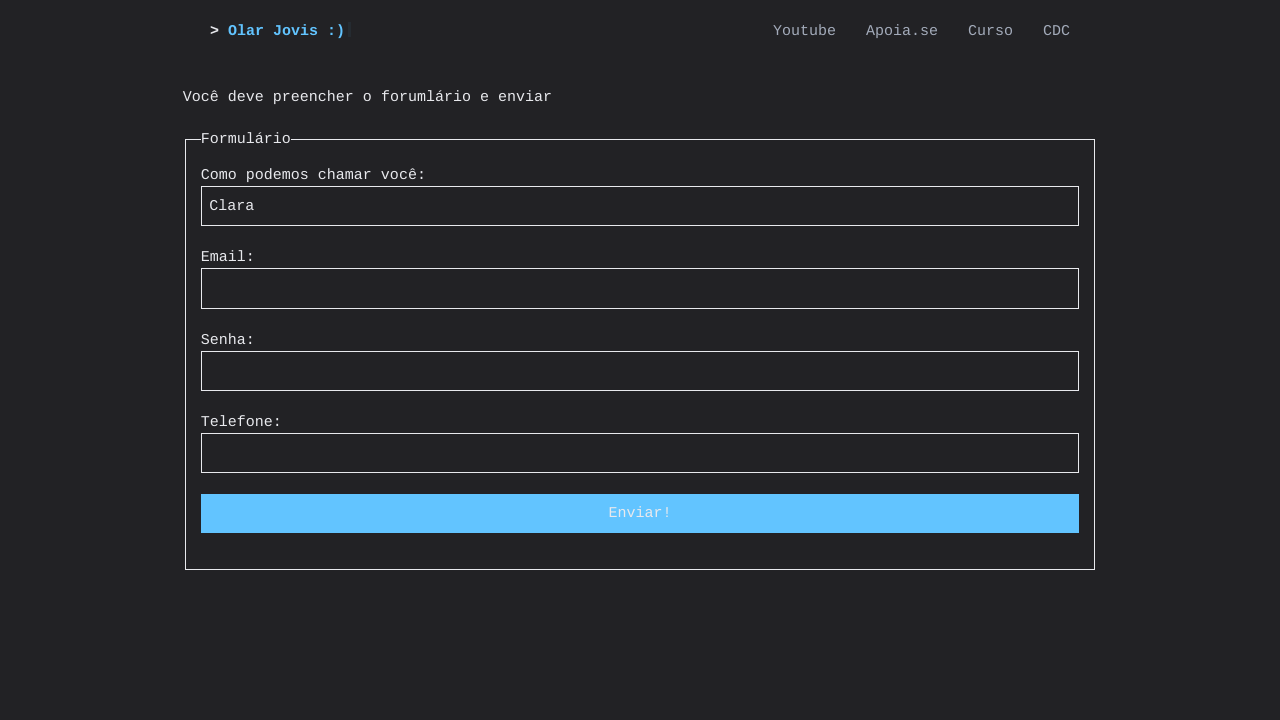

Filled email field with 'clara@gmail.com' on input[name='email']
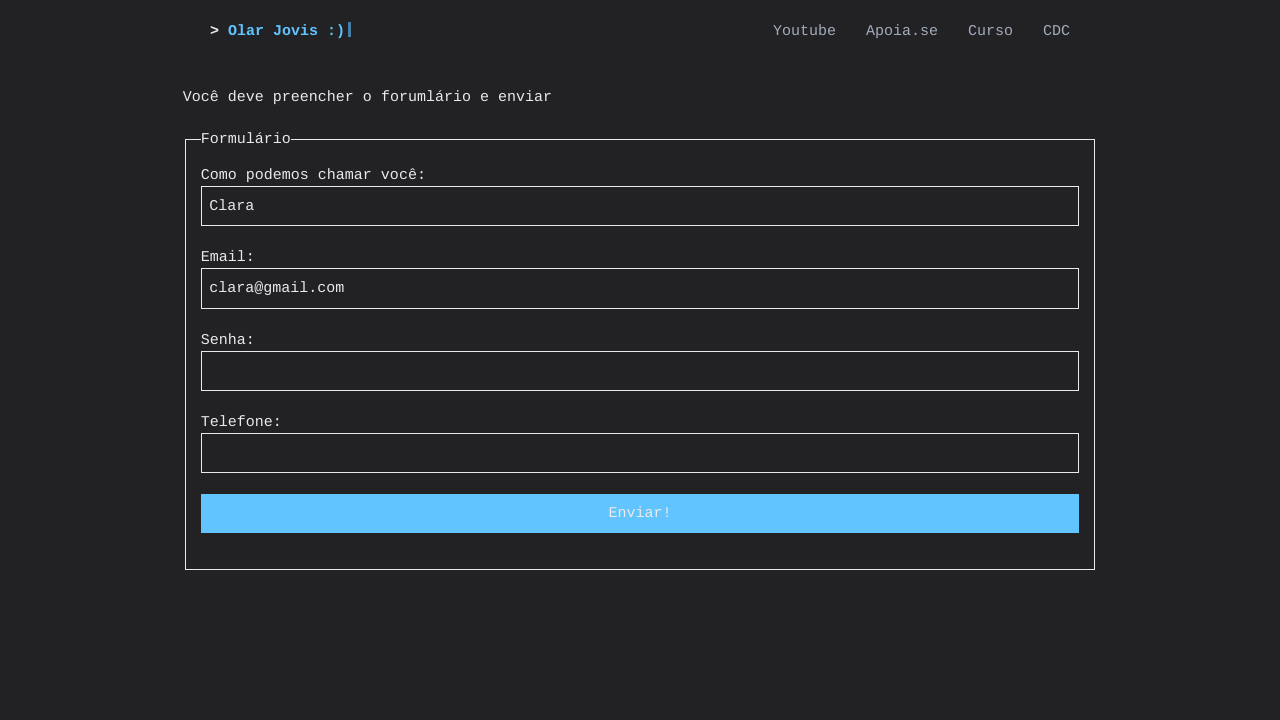

Filled password field with 'senha1234' on input[name='senha']
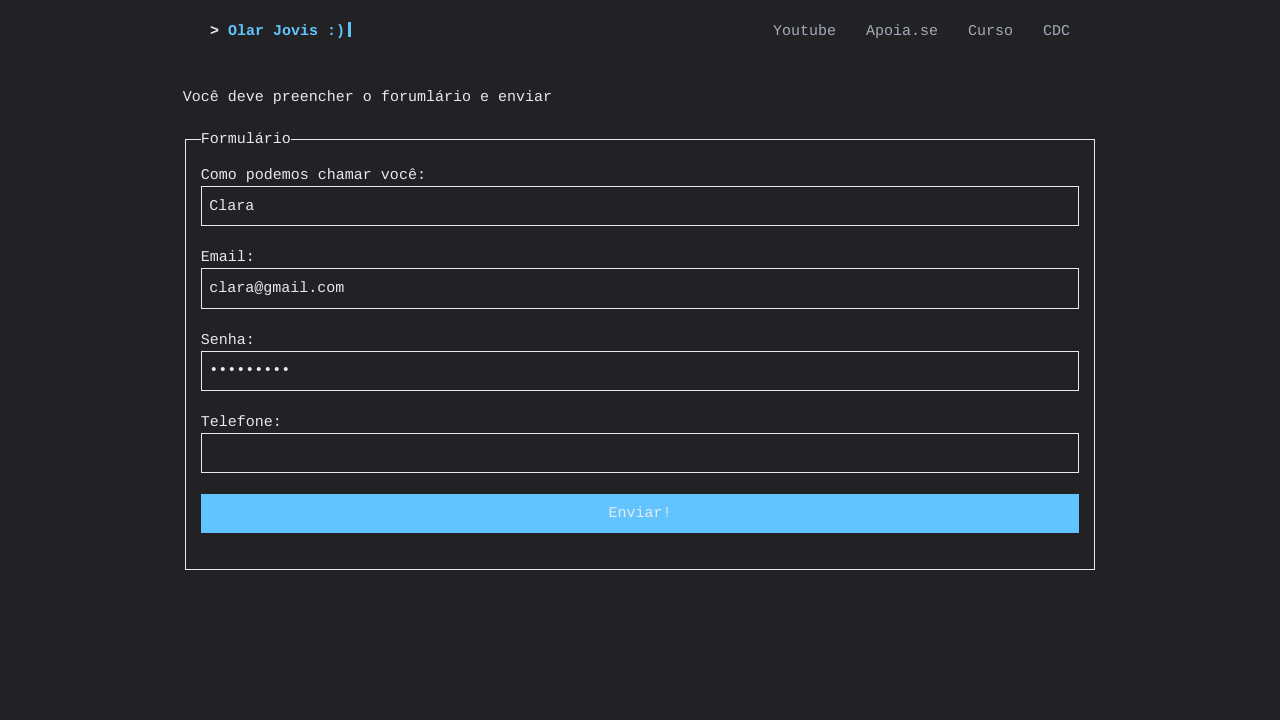

Filled phone field with '49999024915' on input[name='telefone']
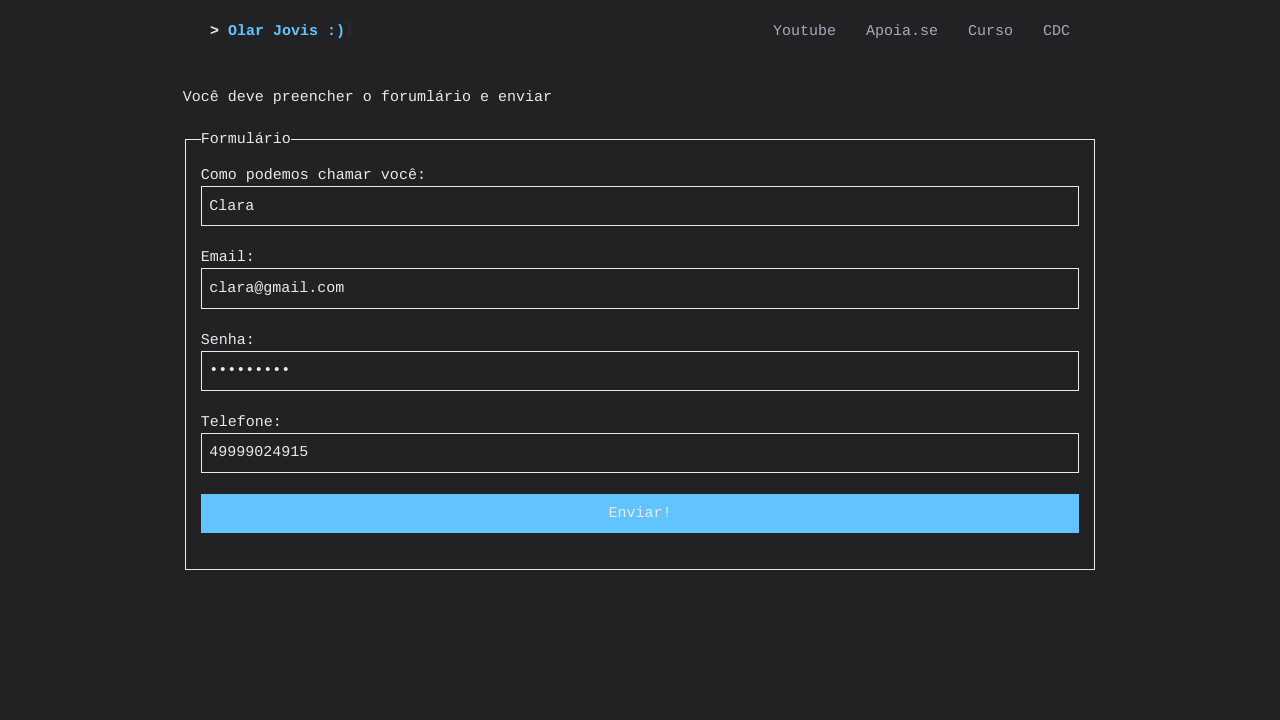

Clicked submit button to submit form at (640, 513) on input[name='btn']
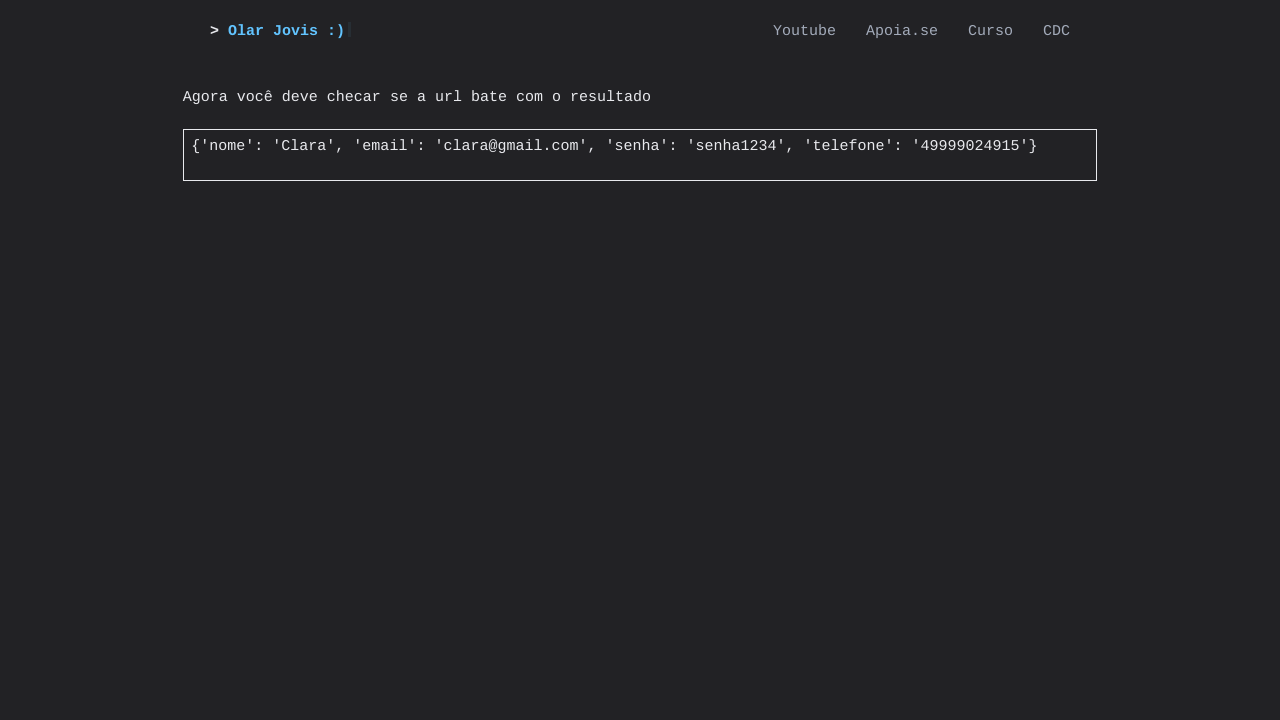

Form submission completed and page loaded
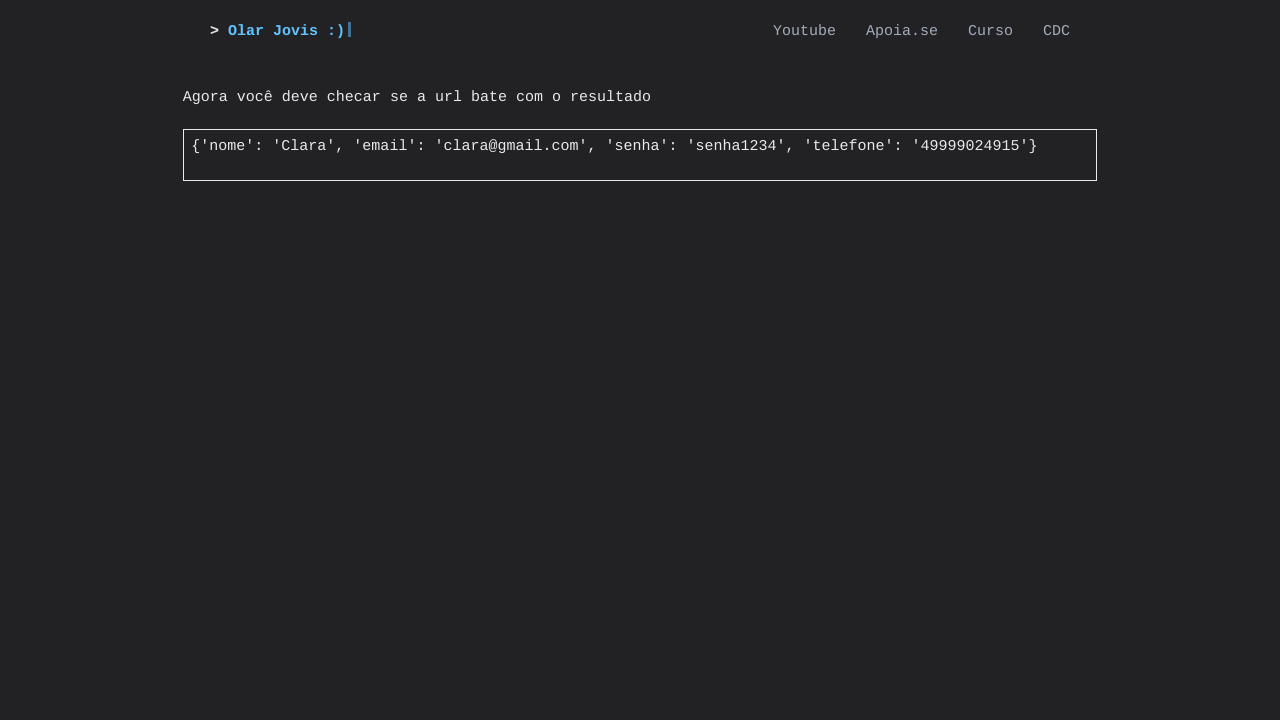

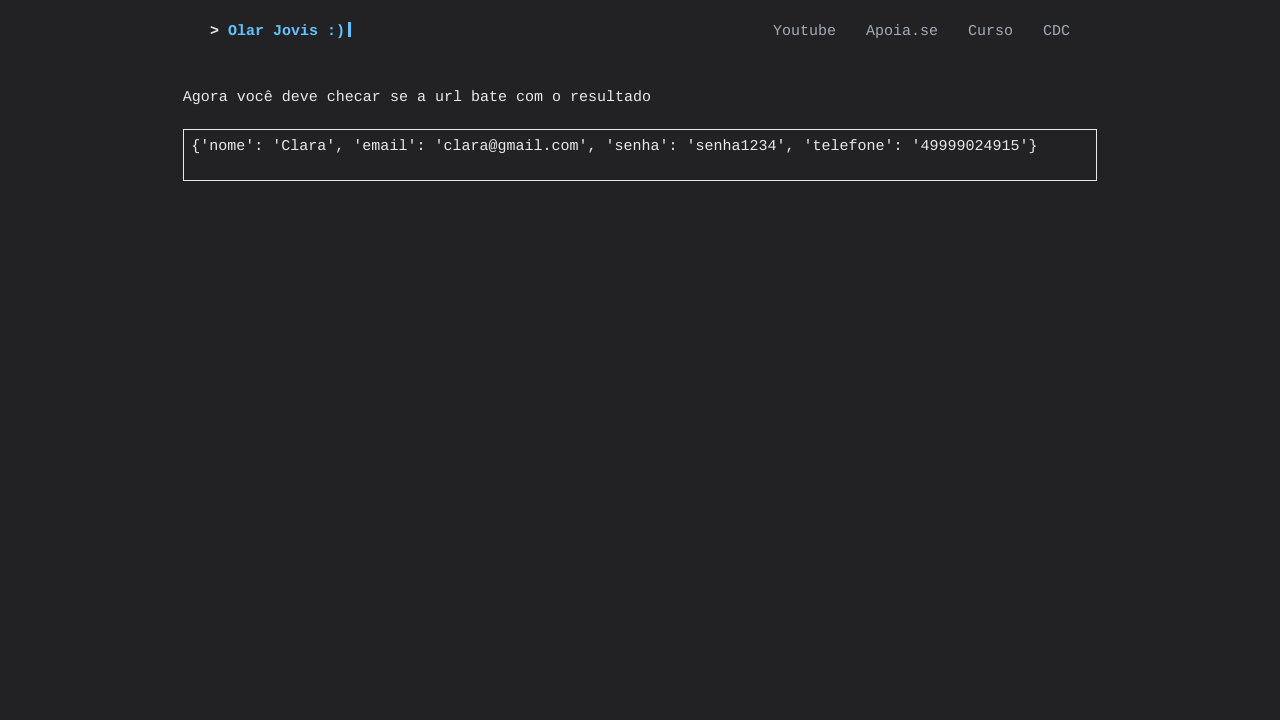